Navigates to the HL7 FHIR Practitioner examples page, extracts example URLs from the table, and navigates to the first example to verify it loads correctly with JSON content.

Starting URL: https://www.hl7.org/fhir/practitioner-examples.html

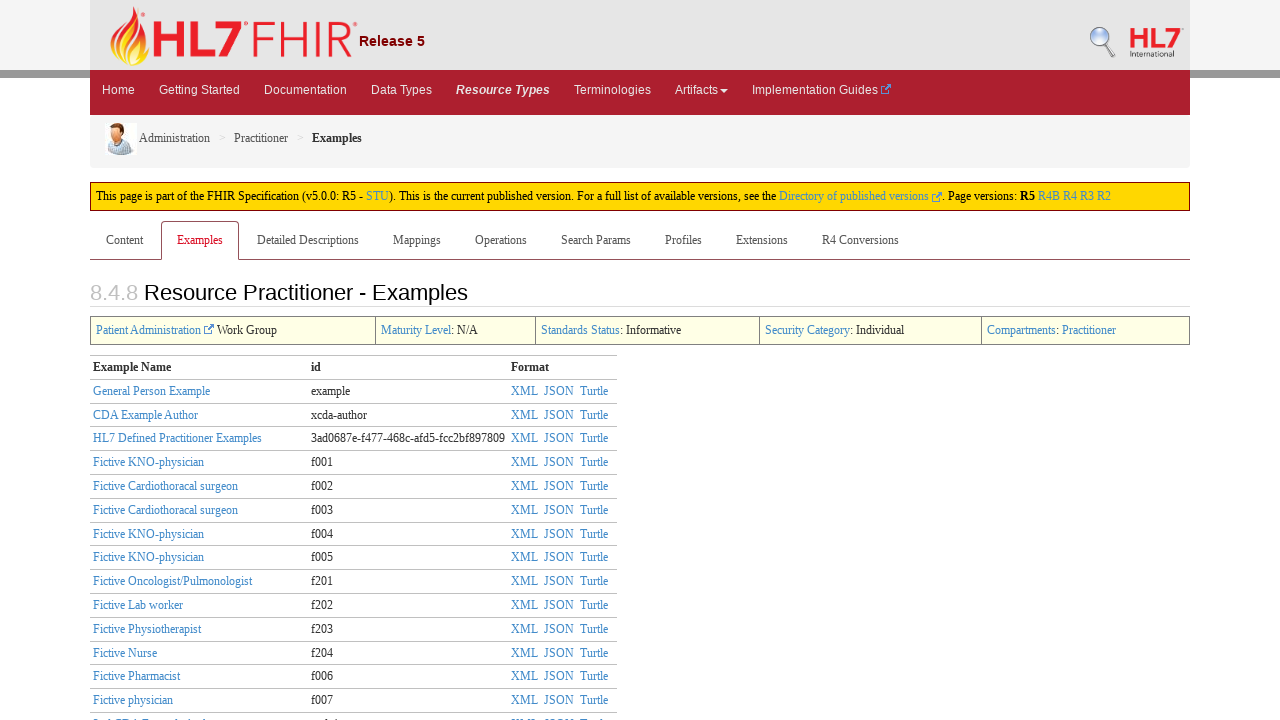

Waited for examples table to load
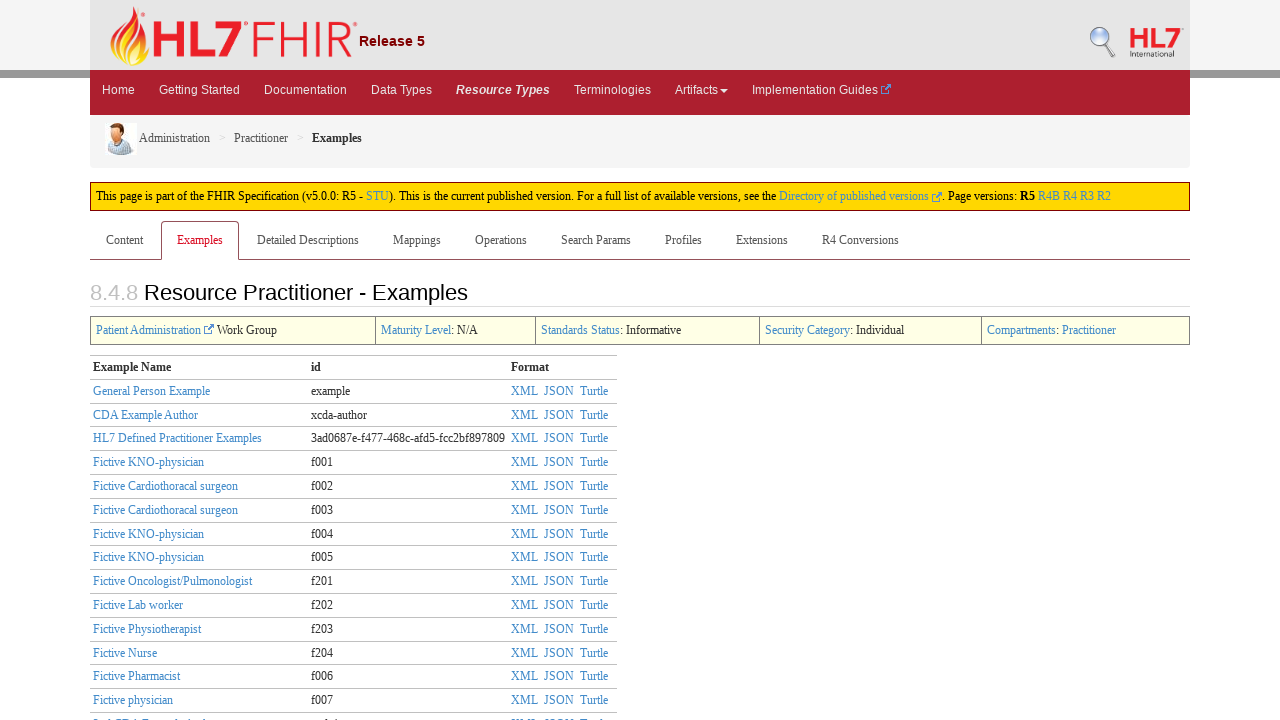

Extracted first example URL from table
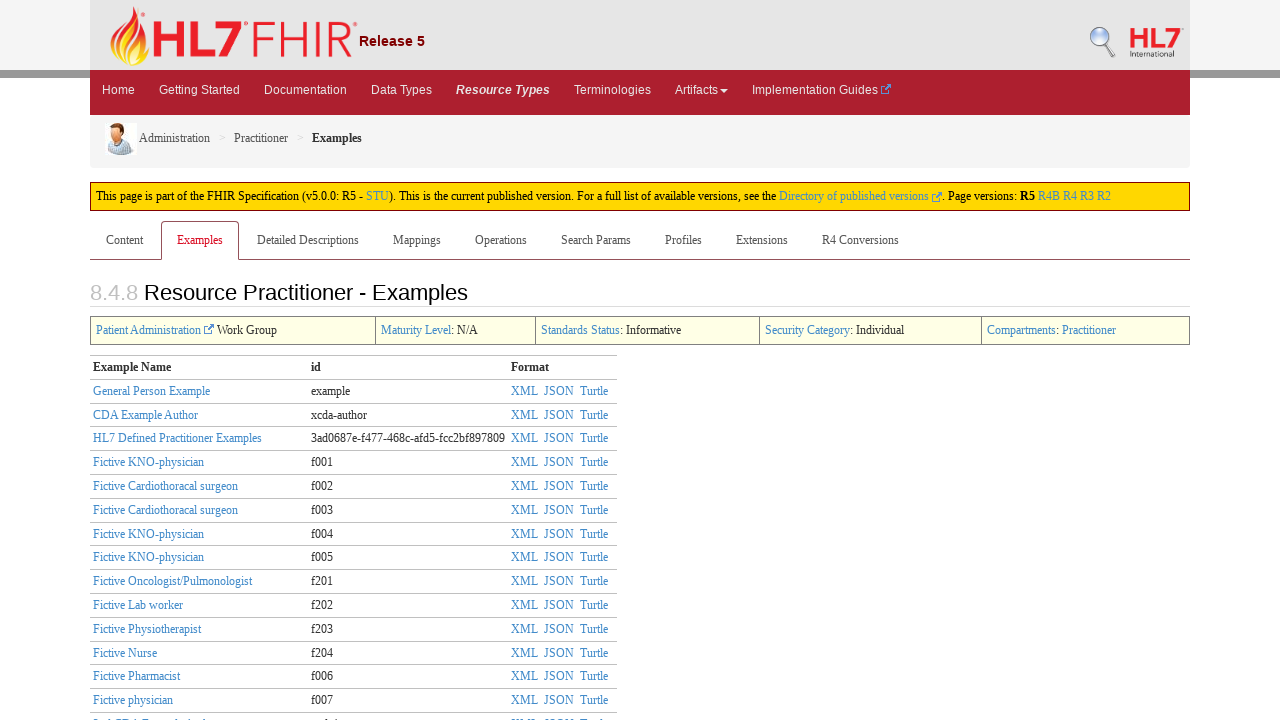

Navigated to first example page: practitioner-example.json.html
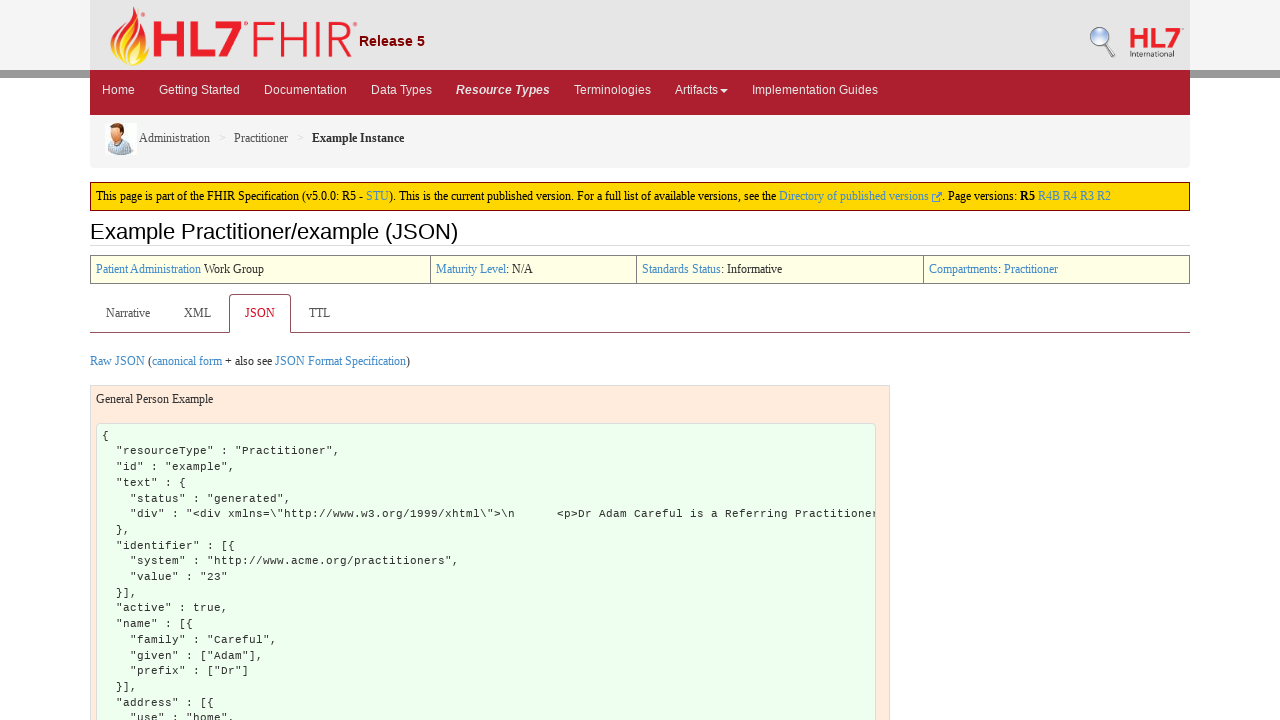

Verified JSON content section loaded on example page
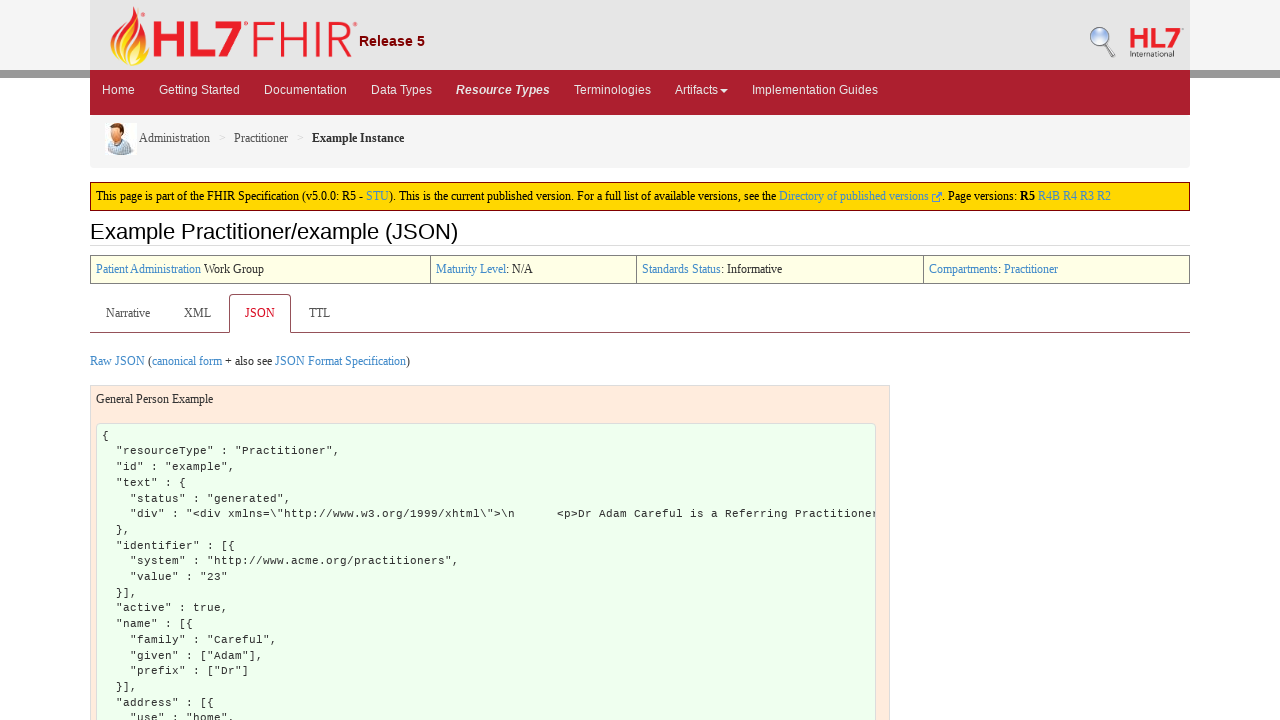

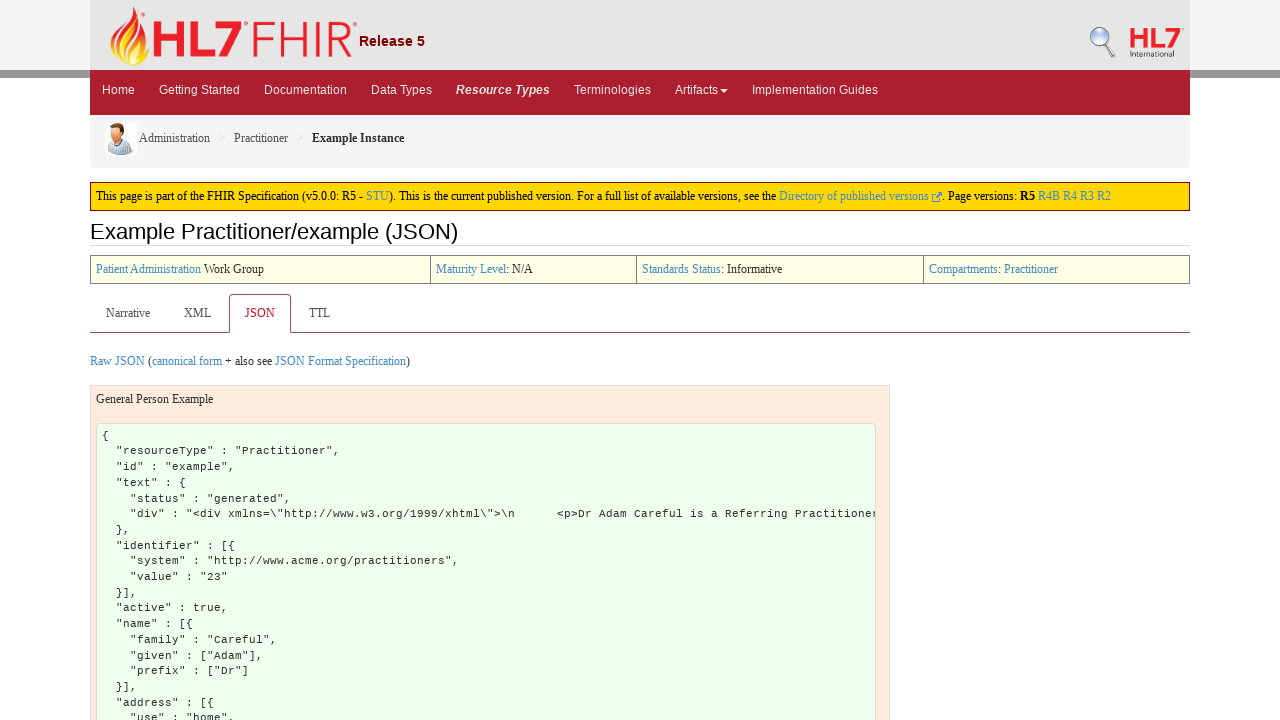